Tests the text input functionality by entering a new button name in an input field, clicking the button, and verifying the button text updates to the entered value.

Starting URL: http://www.uitestingplayground.com/textinput

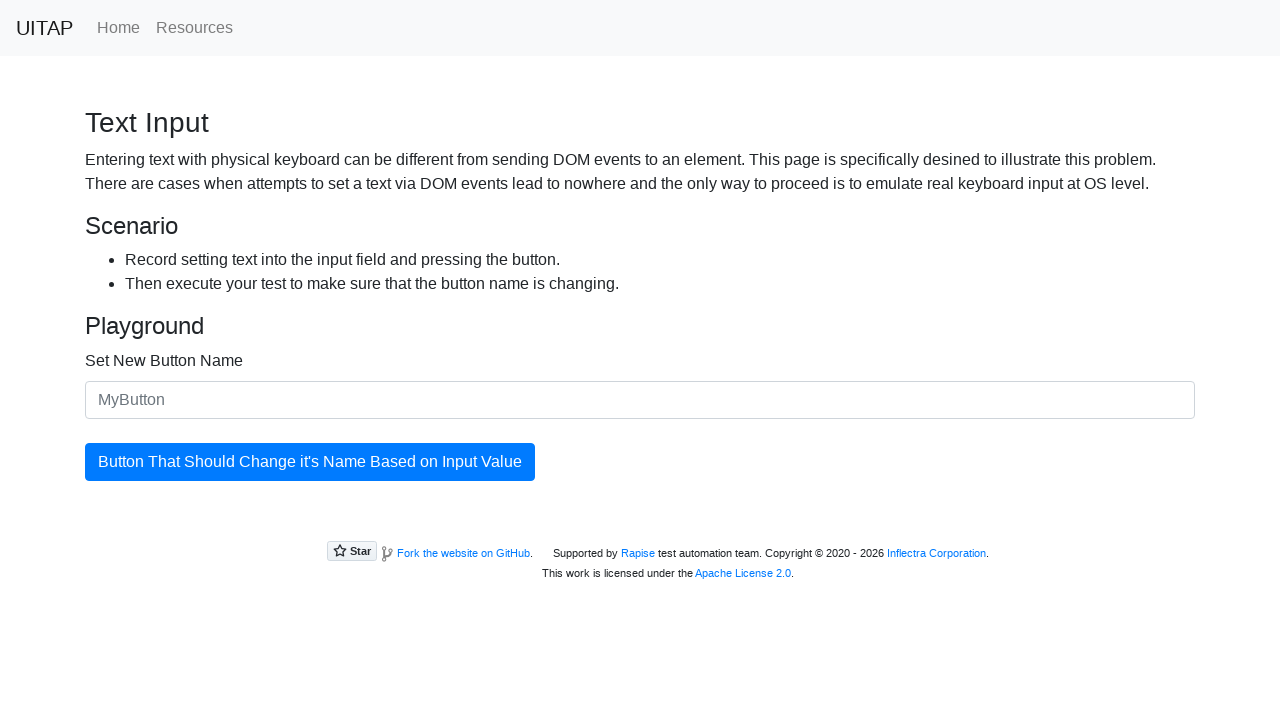

Filled input field with new button name 'The Best Button' on #newButtonName
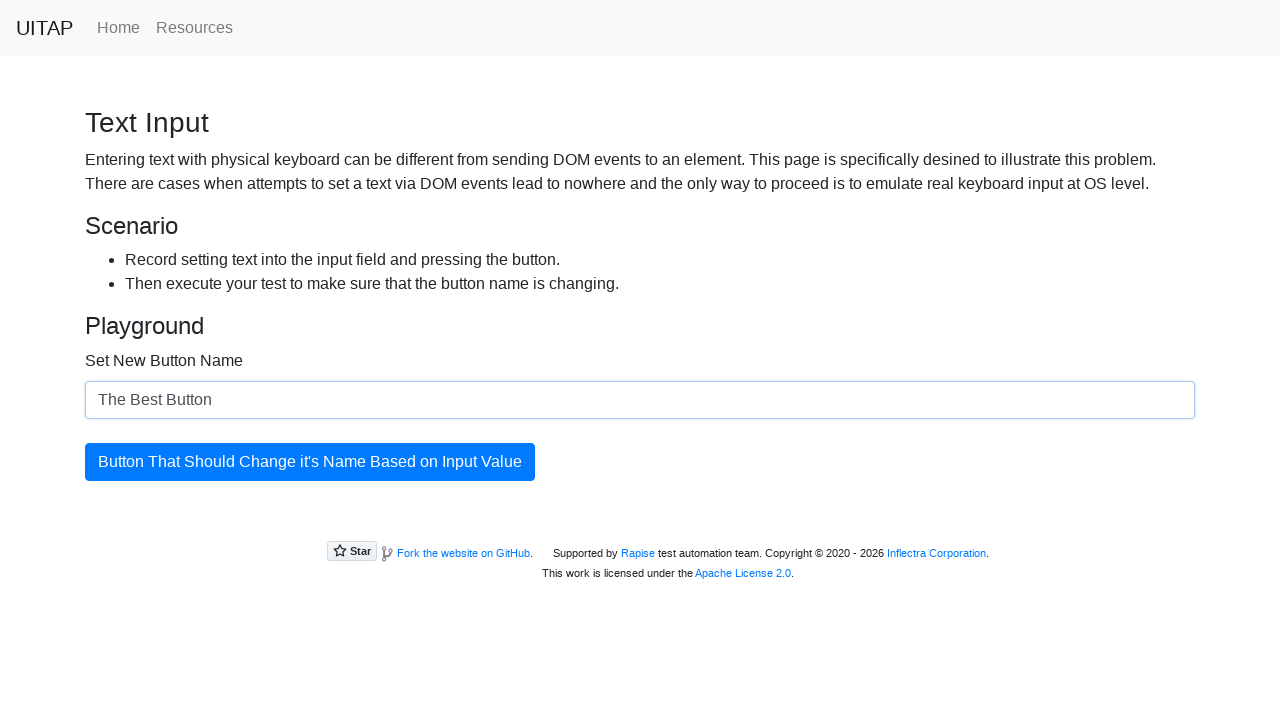

Clicked the updating button at (310, 462) on #updatingButton
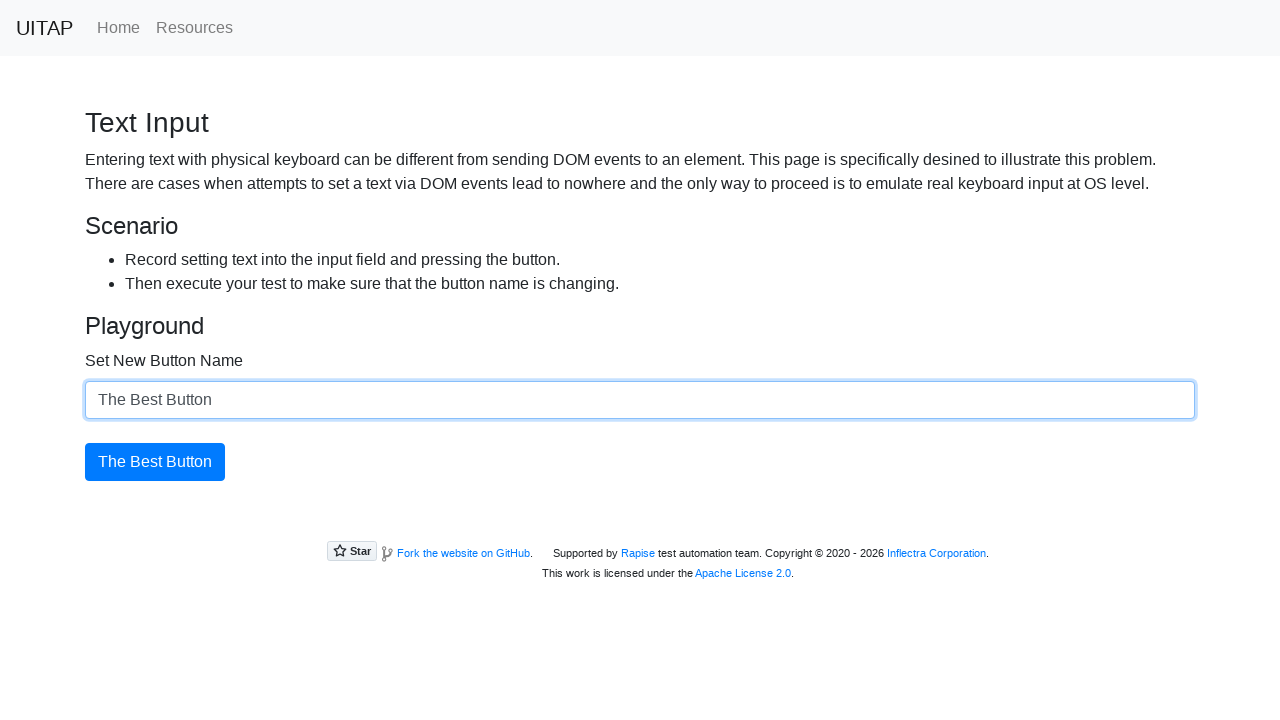

Verified button text updated to 'The Best Button'
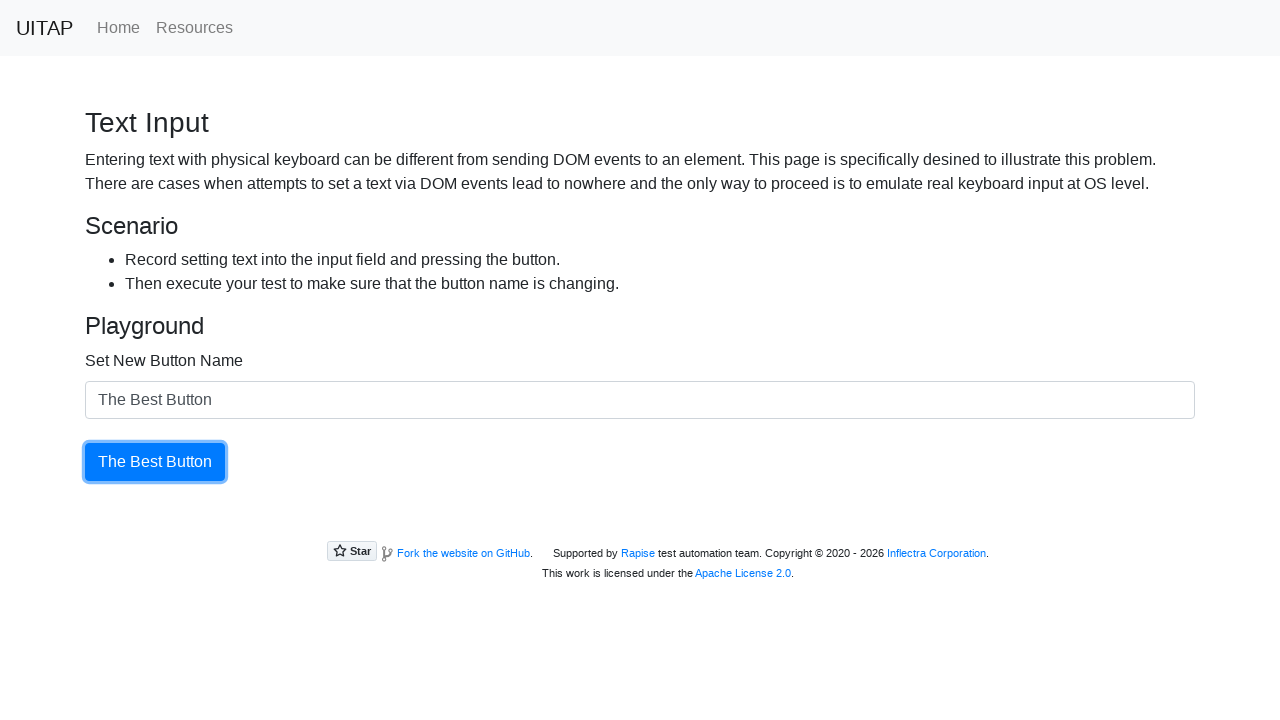

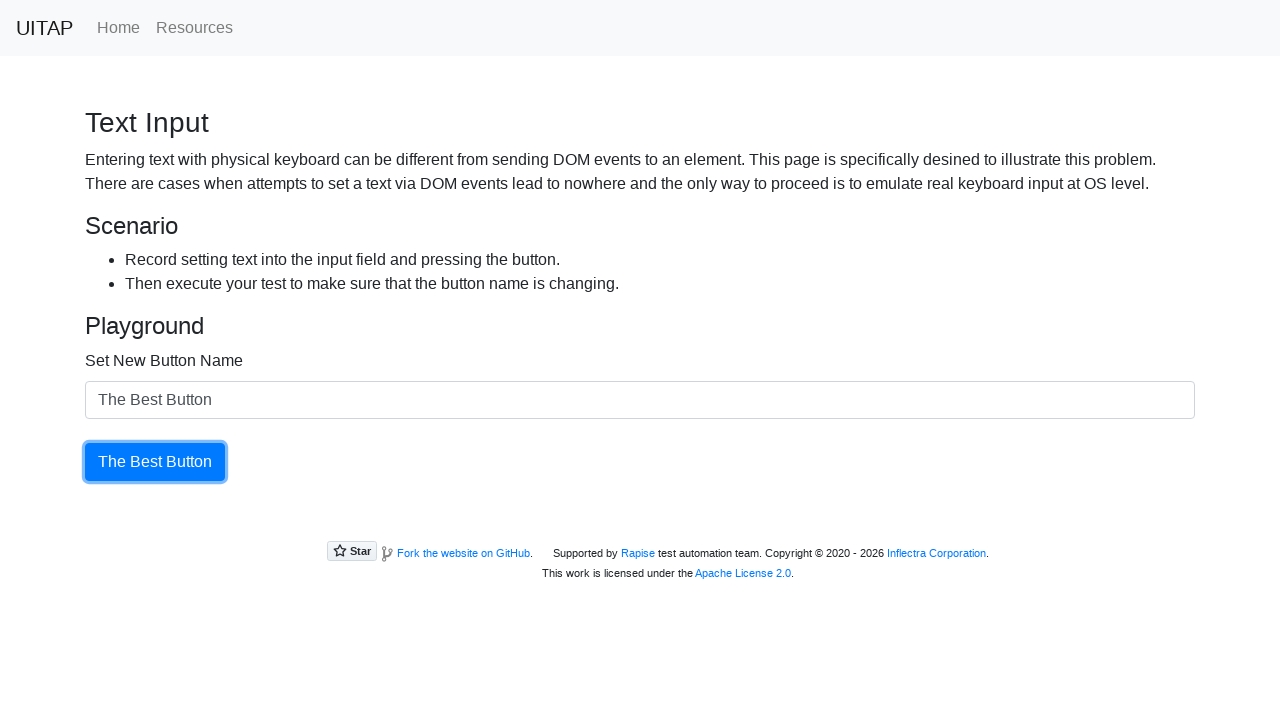